Tests page scrolling by scrolling down 400 pixels and then scrolling back up 400 pixels on the jQuery UI website

Starting URL: http://jqueryui.com

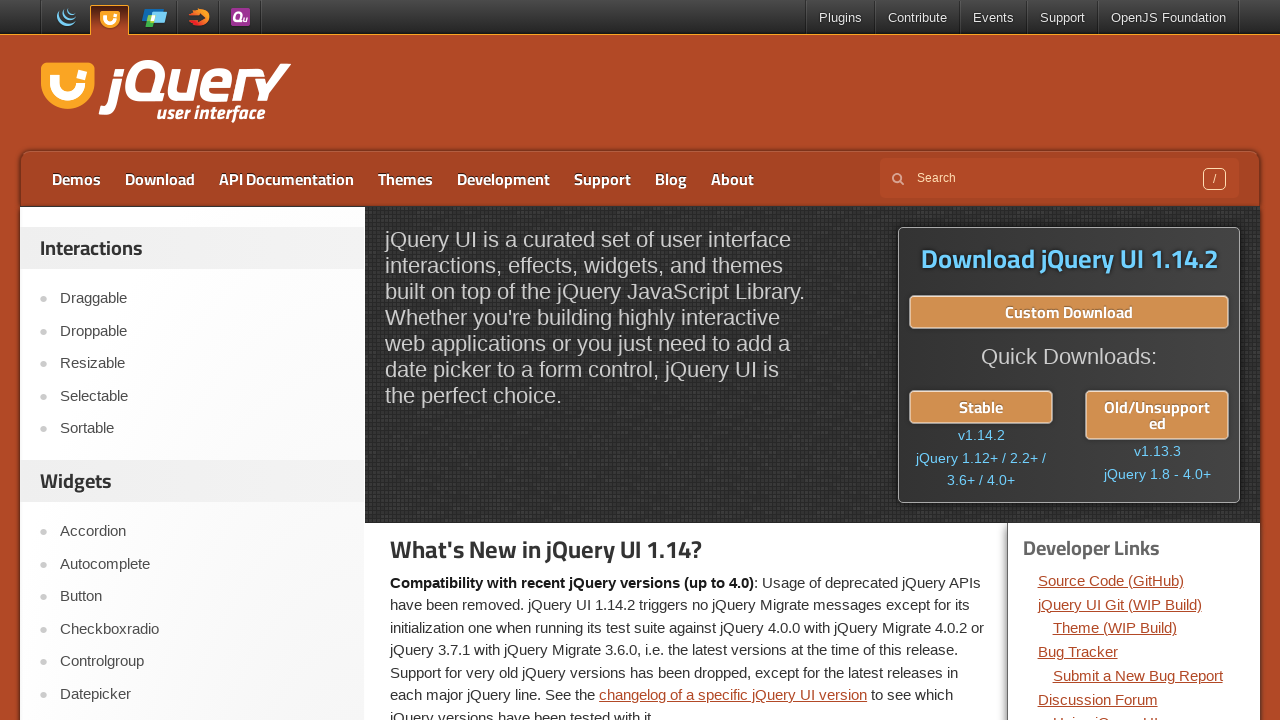

Navigated to jQuery UI website
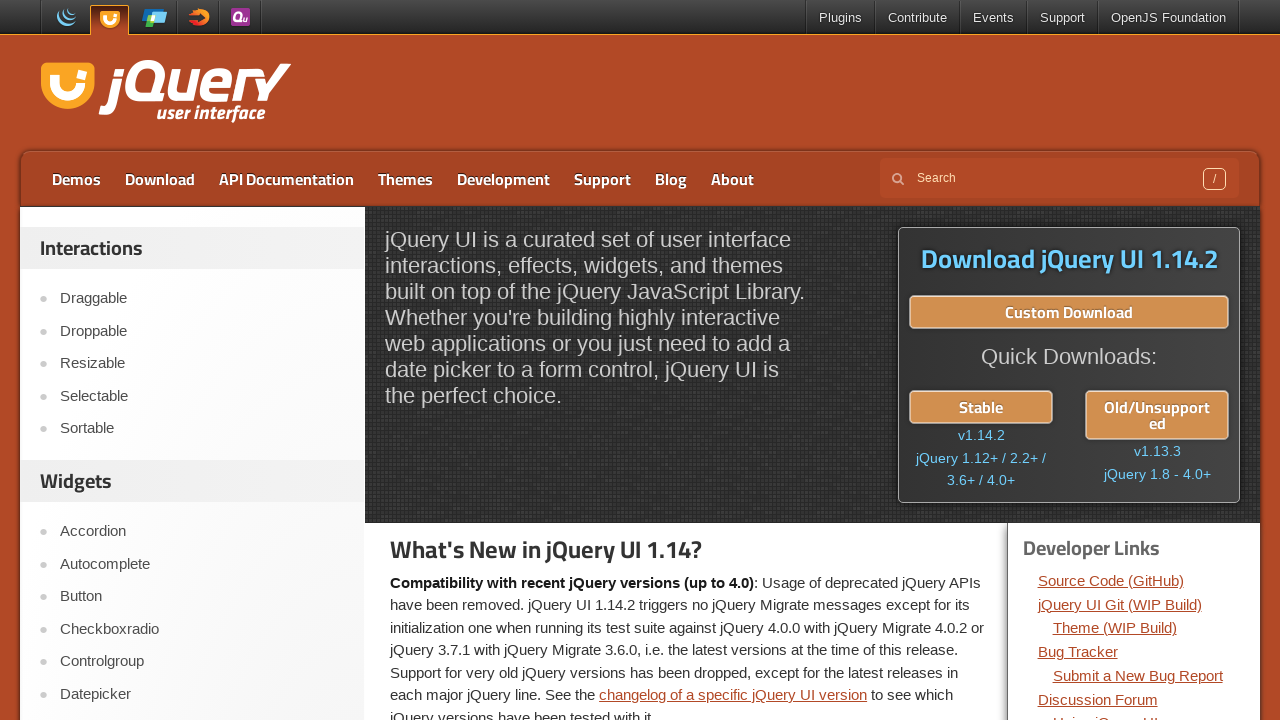

Scrolled down 400 pixels
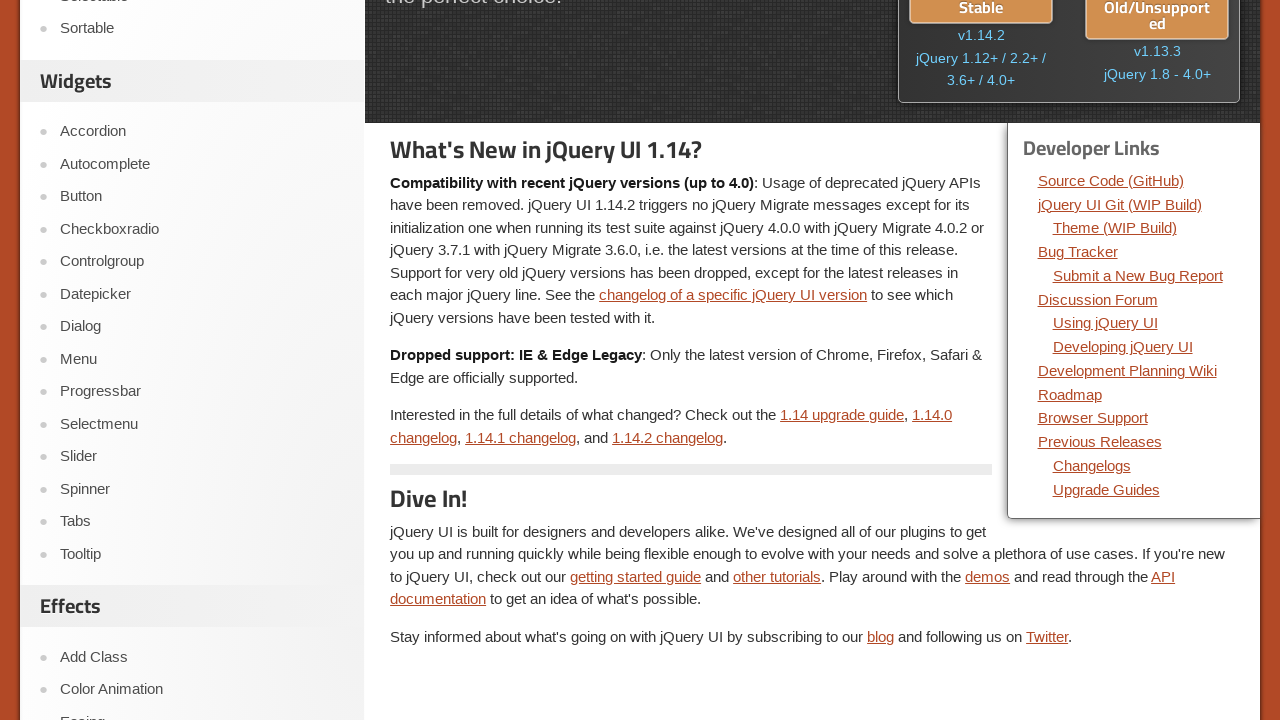

Waited 1 second for scroll effect to be visible
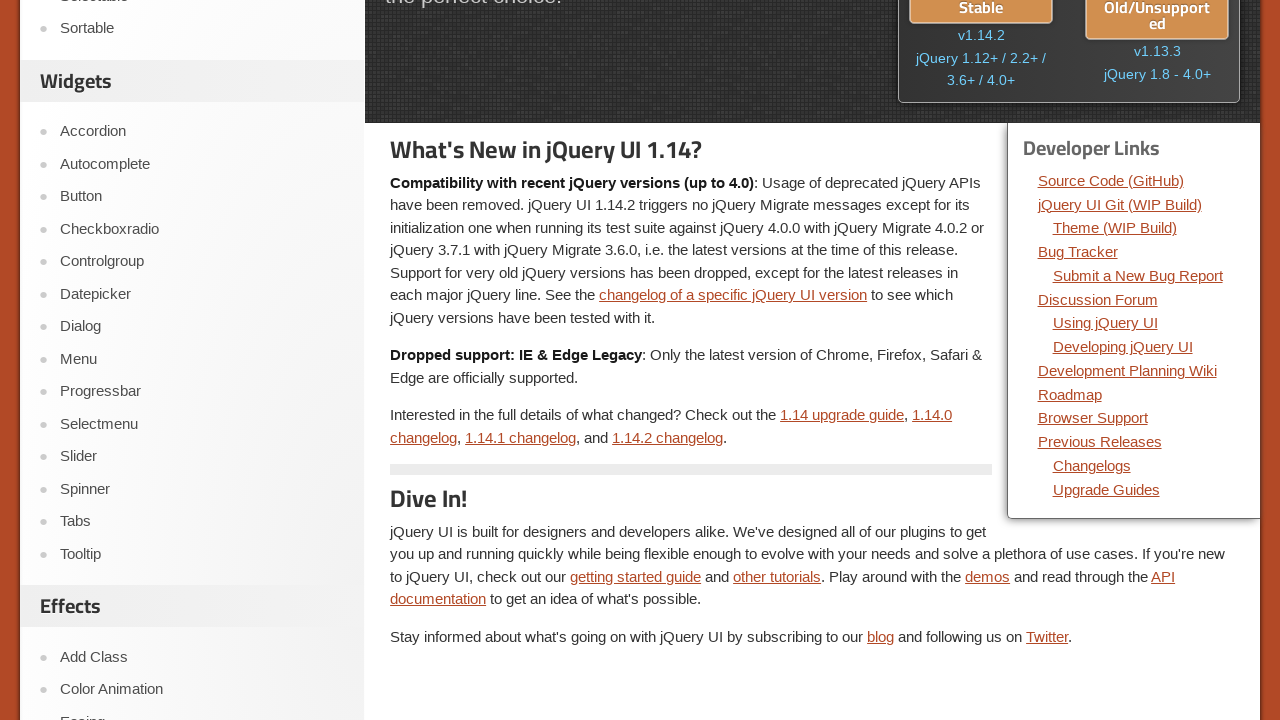

Scrolled back up 400 pixels to original position
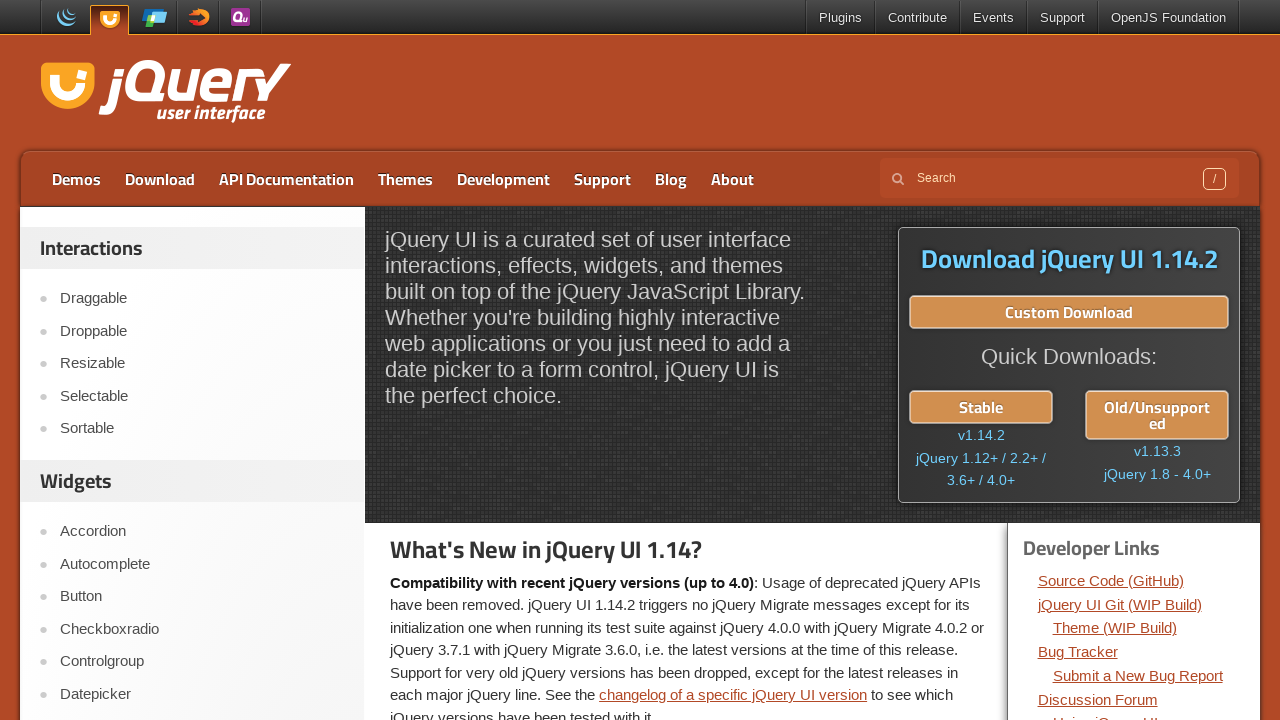

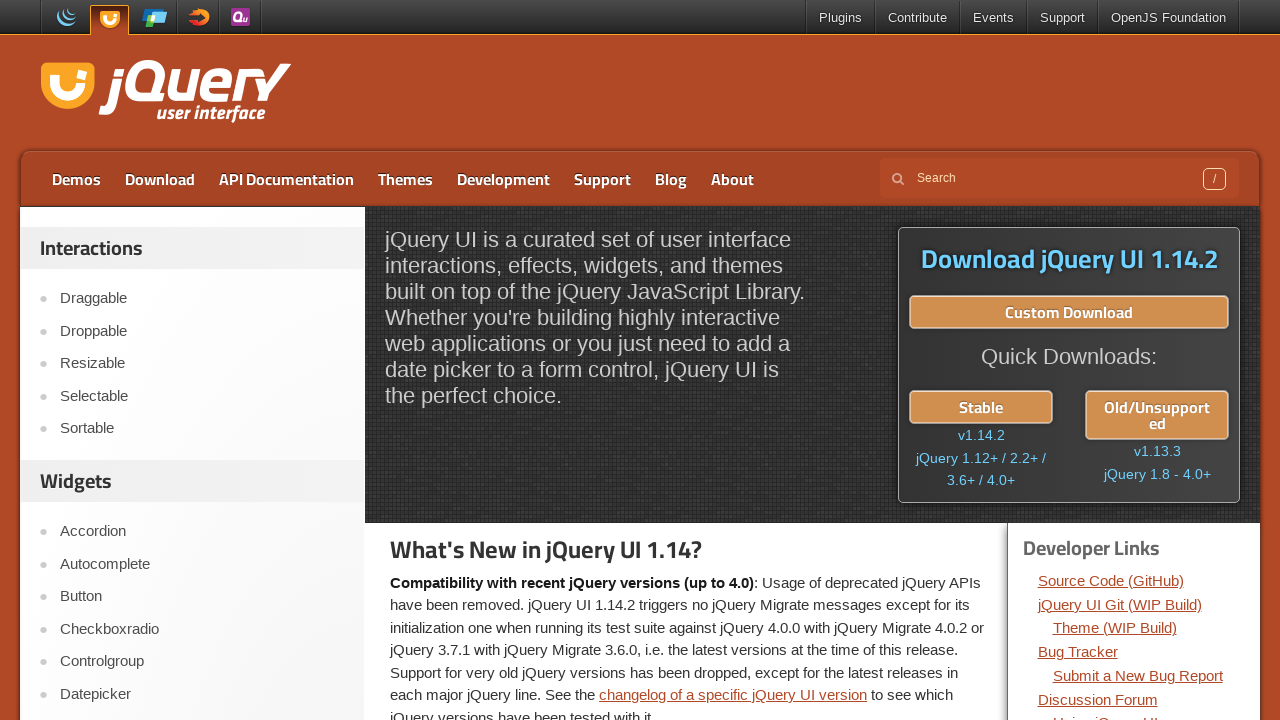